Opens the Webinar.ru homepage and checks that browser console logs do not contain any SEVERE error messages

Starting URL: https://webinar.ru/

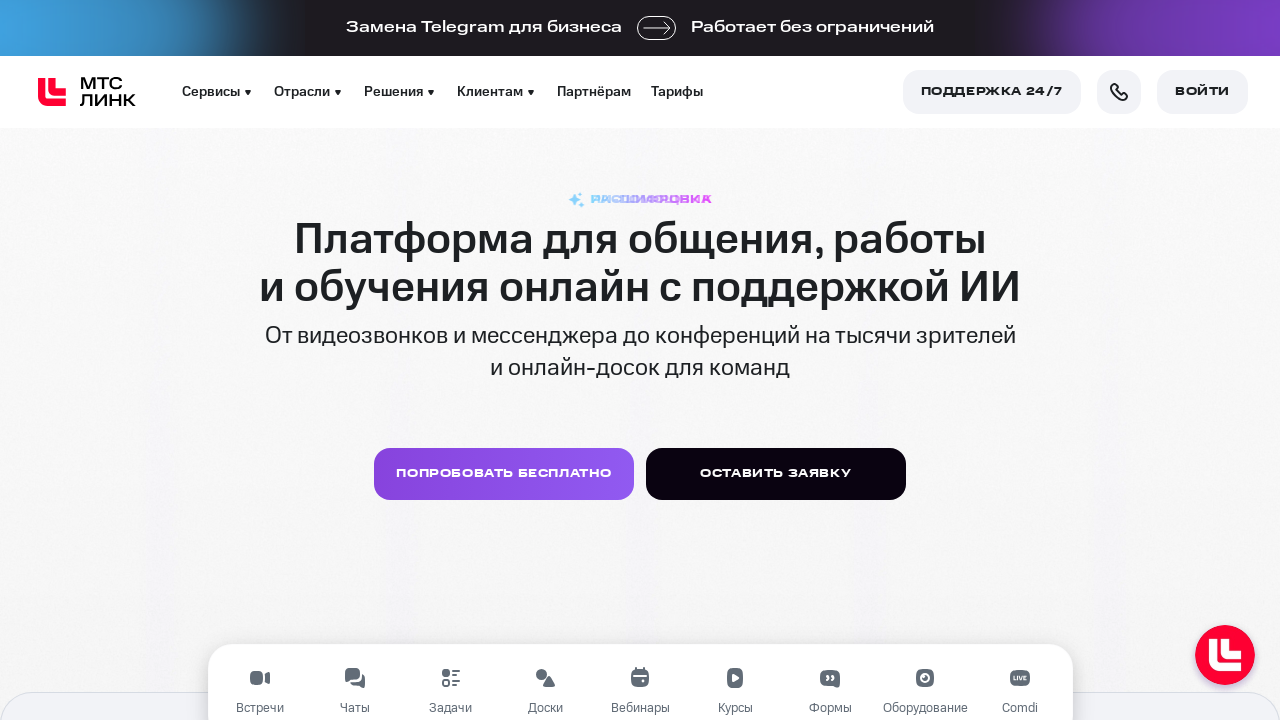

Set up console message handler
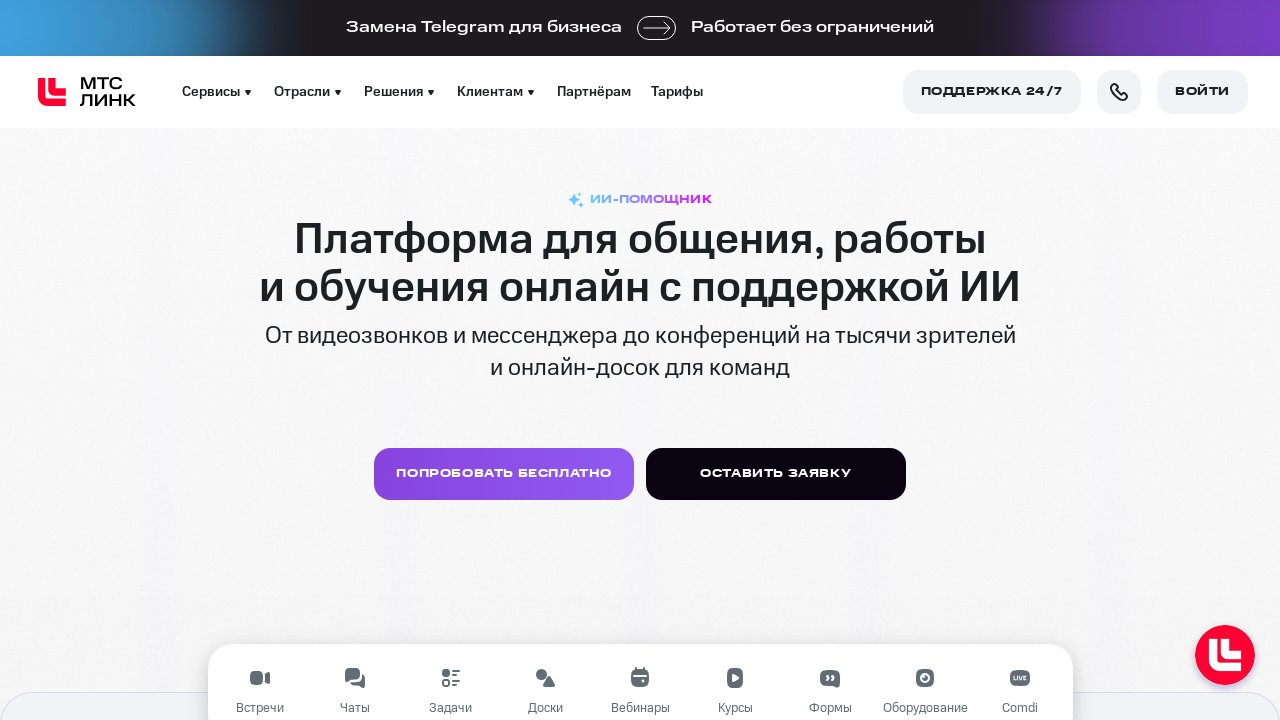

Reloaded Webinar.ru homepage to capture console messages
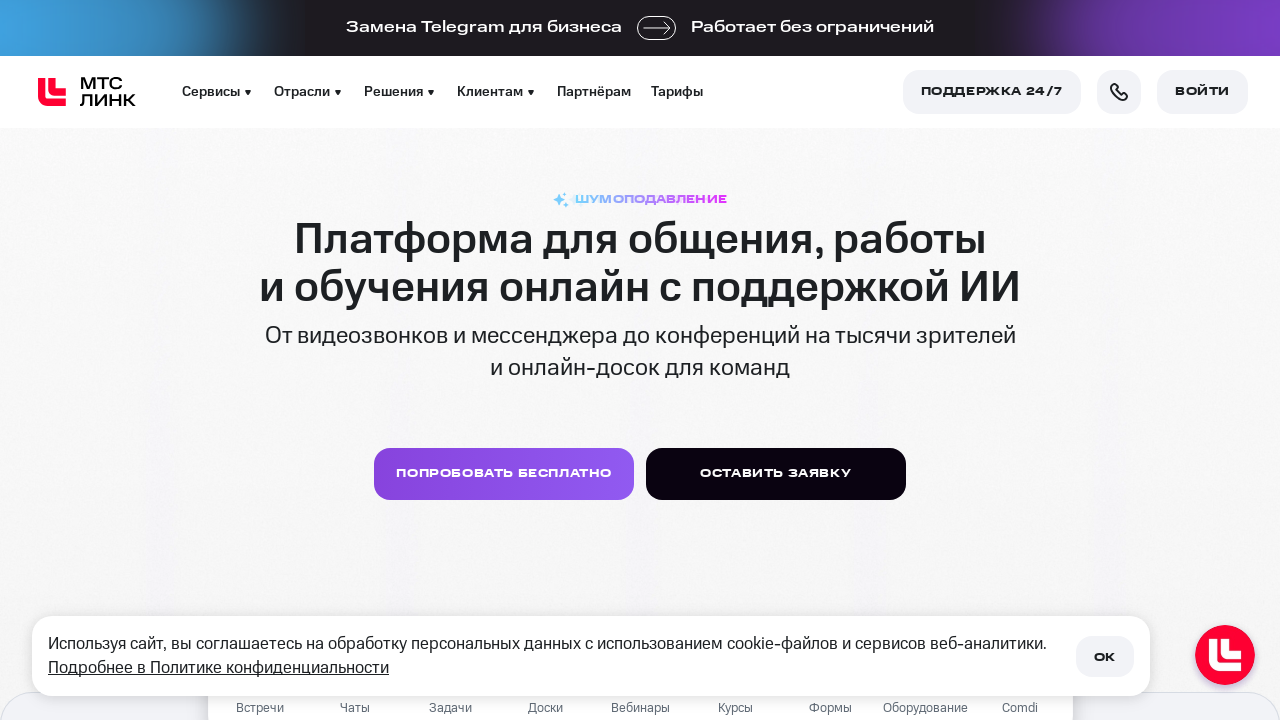

Waited 1 second for async console messages to load
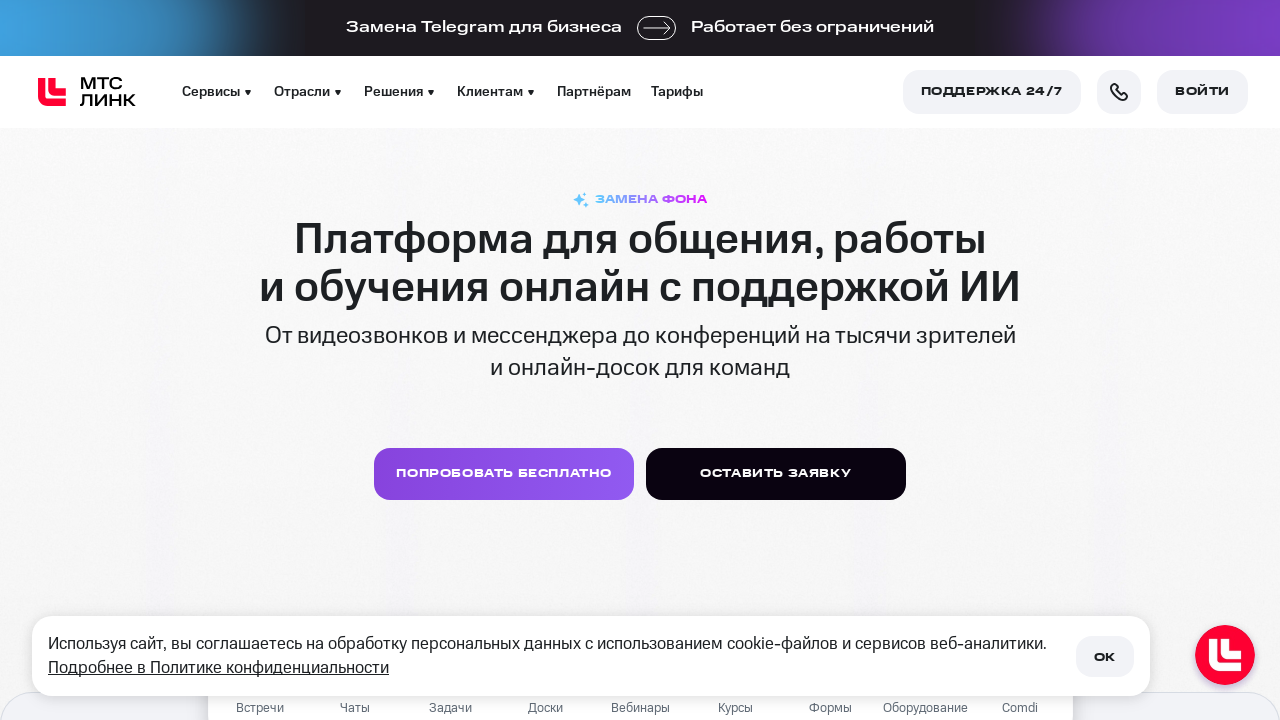

Verified that browser console does not contain any SEVERE error messages
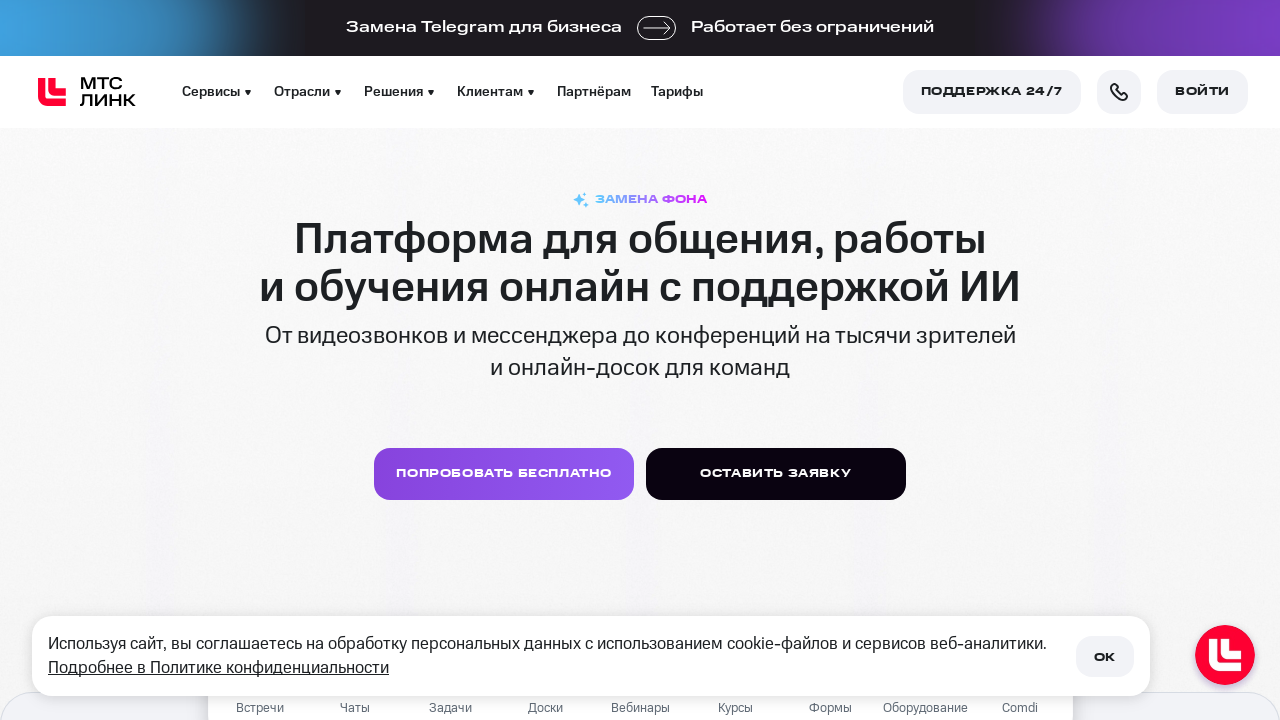

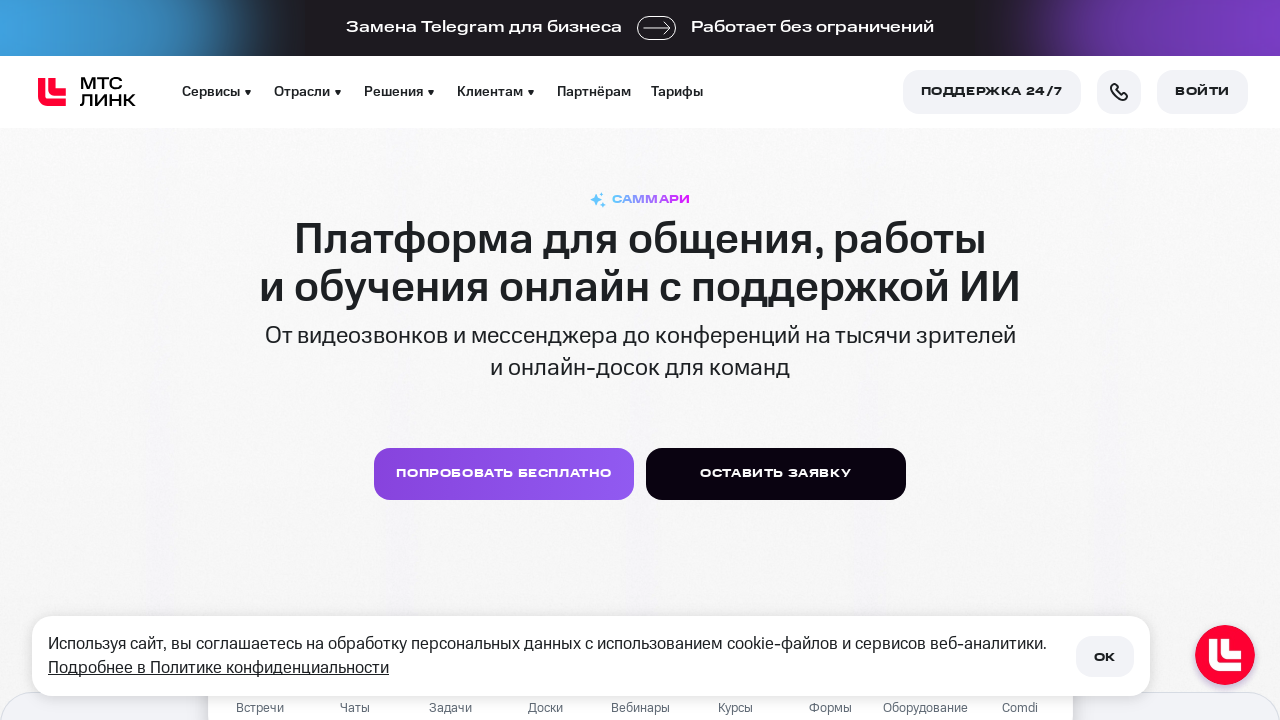